Tests the addition functionality of an online calculator by entering two numbers and clicking the sum button, then verifying the result.

Starting URL: https://antoniotrindade.com.br/treinoautomacao/desafiosoma.html

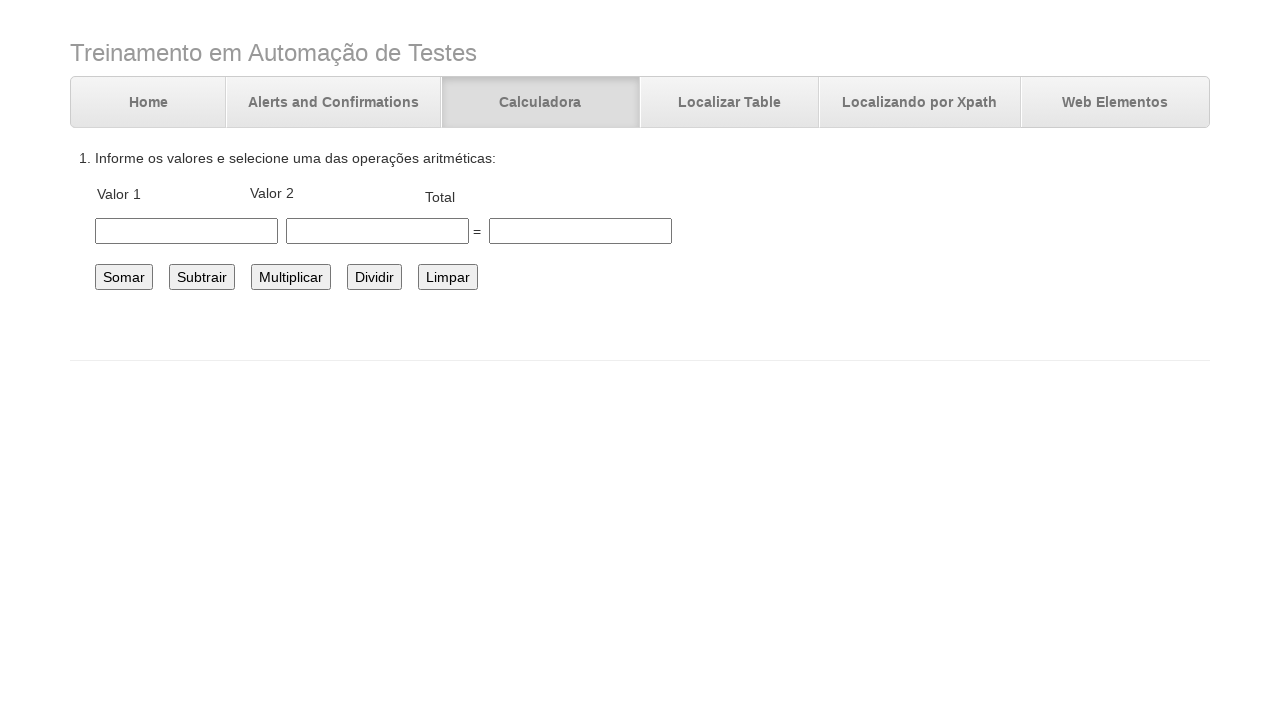

Filled first number field with 20.0 on //*[@id='number1']
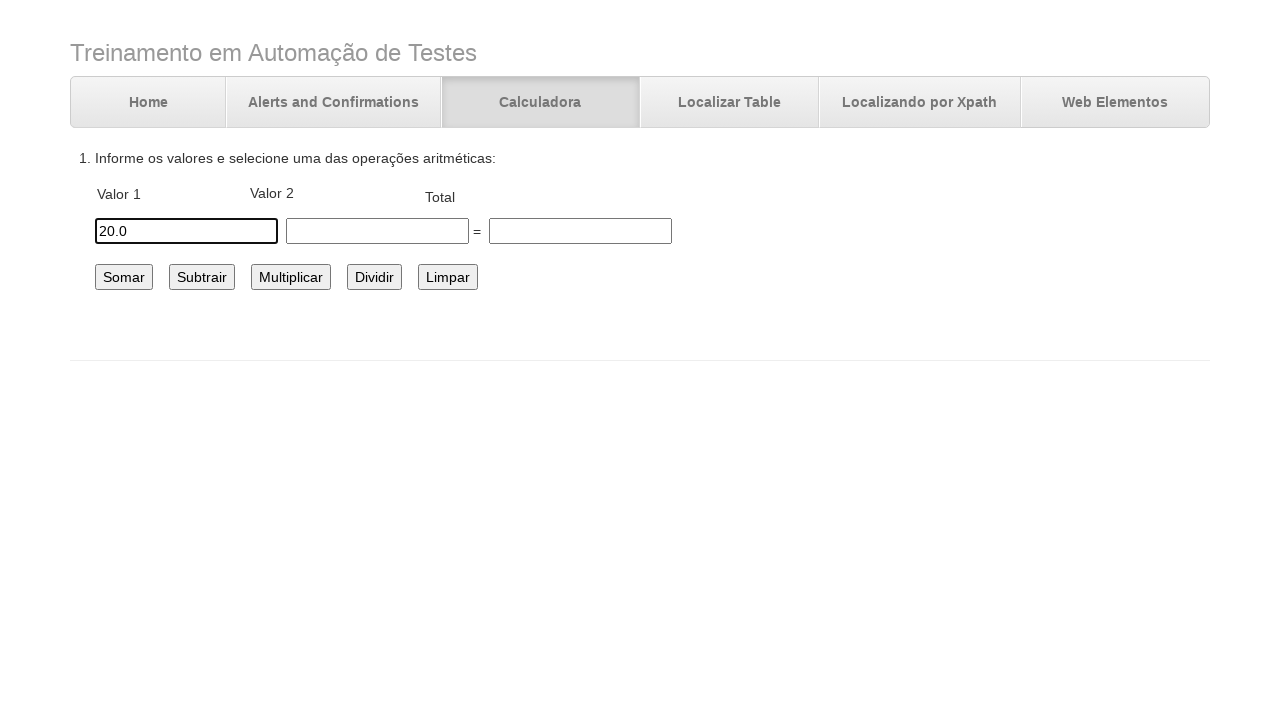

Filled second number field with 45.6 on #number2
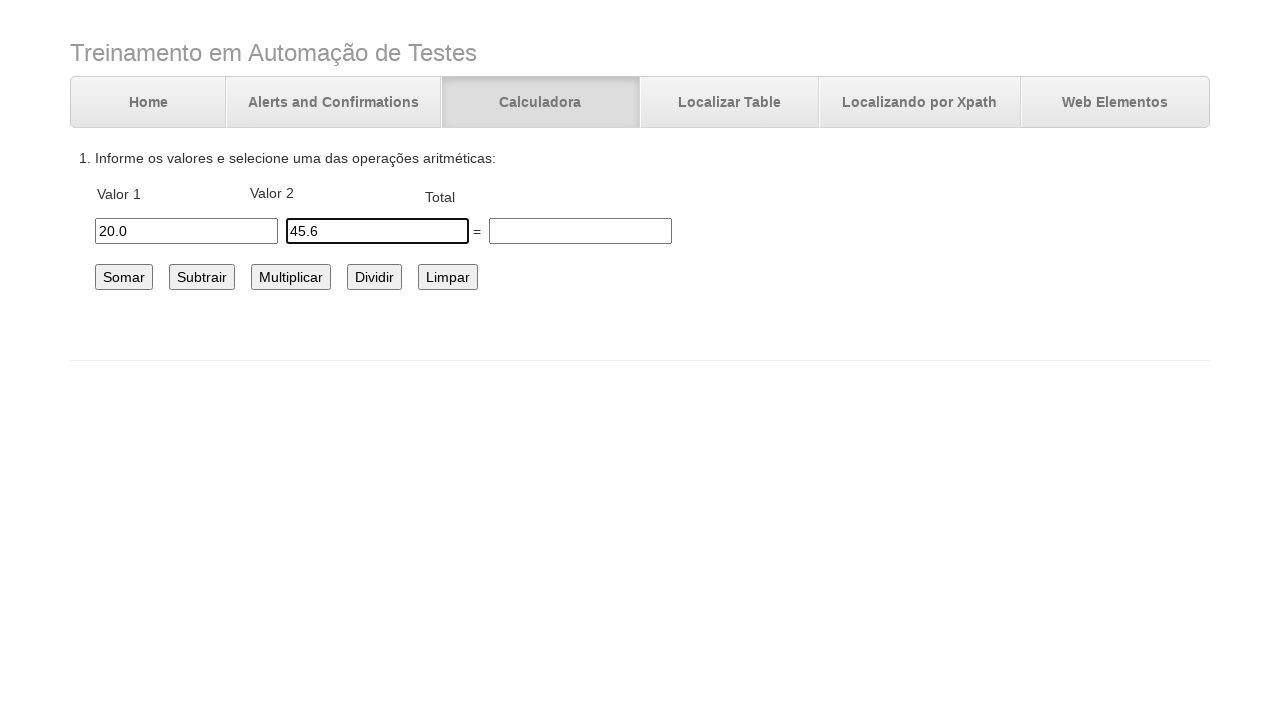

Clicked the sum button to calculate result at (124, 277) on xpath=//input[@value='Somar']
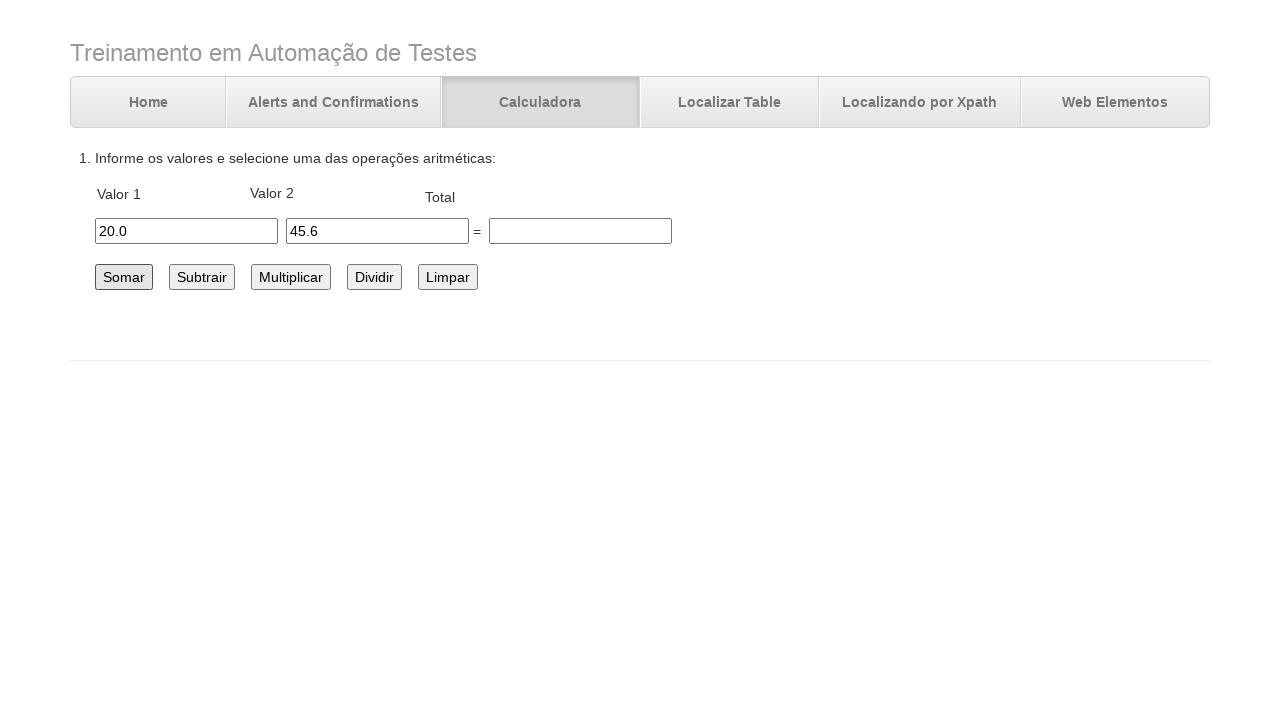

Verified sum result equals expected value 65.6
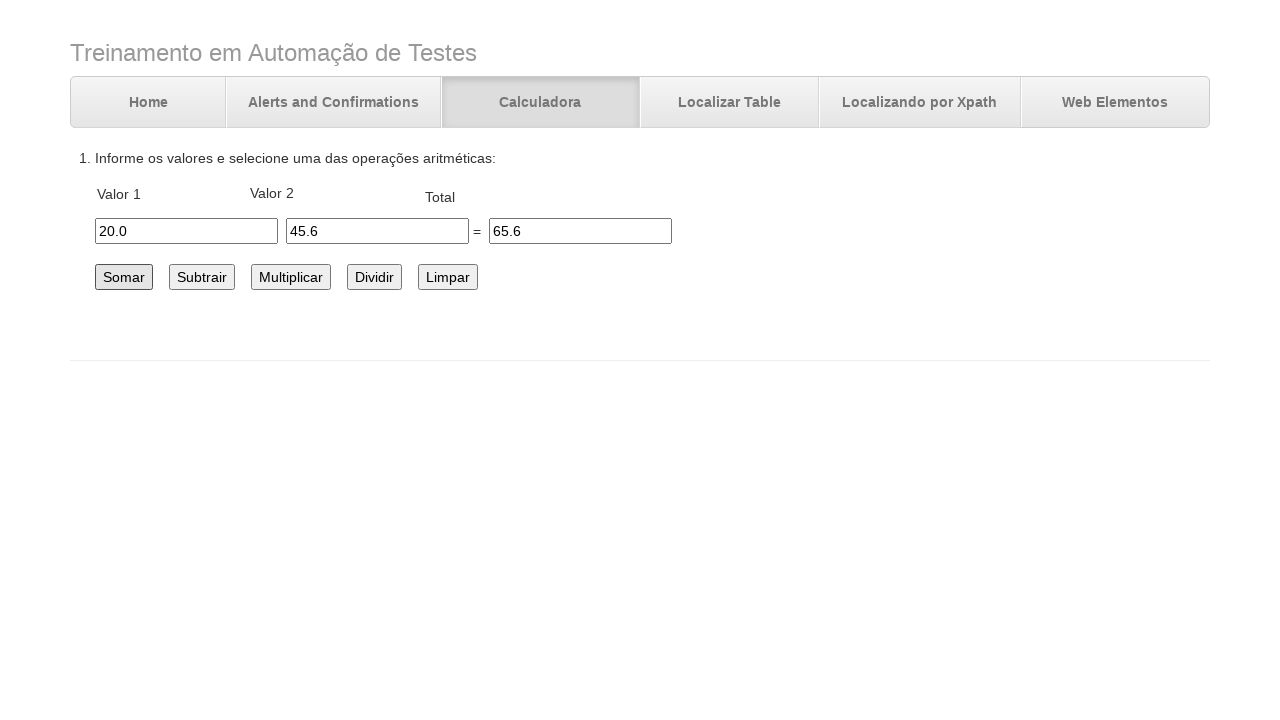

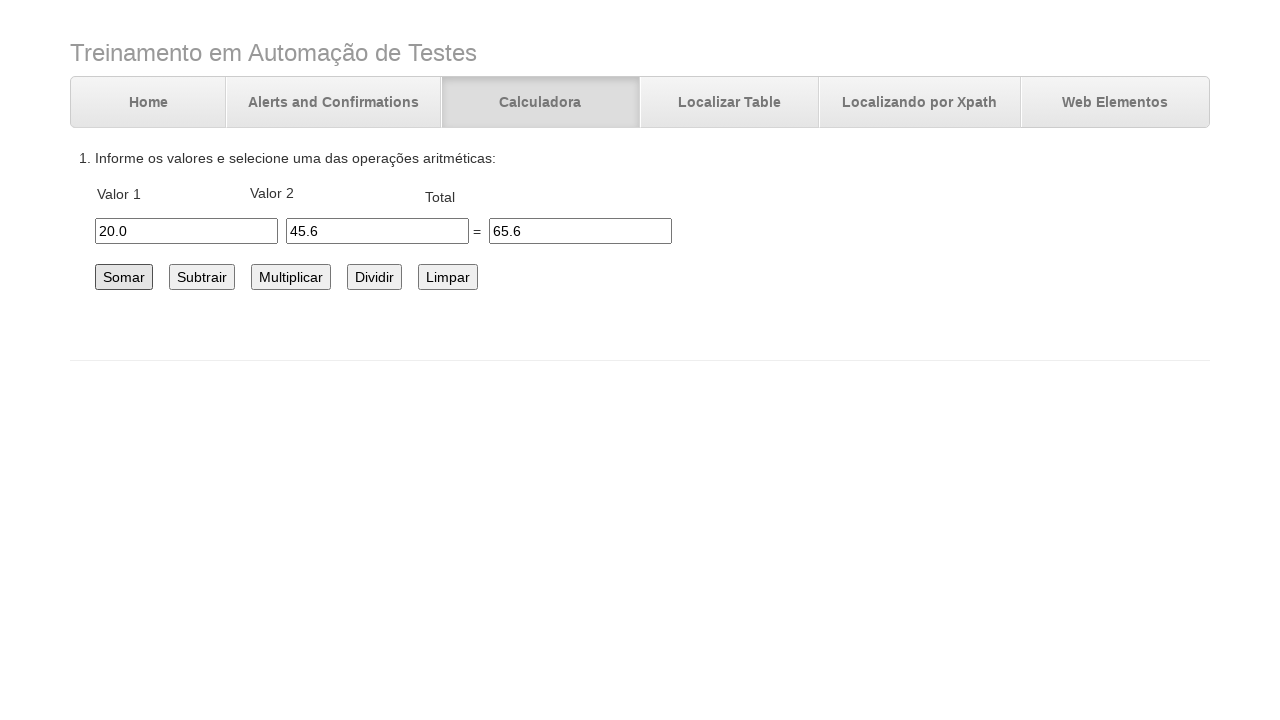